Tests that edits are saved when the input field loses focus (blur event).

Starting URL: https://demo.playwright.dev/todomvc

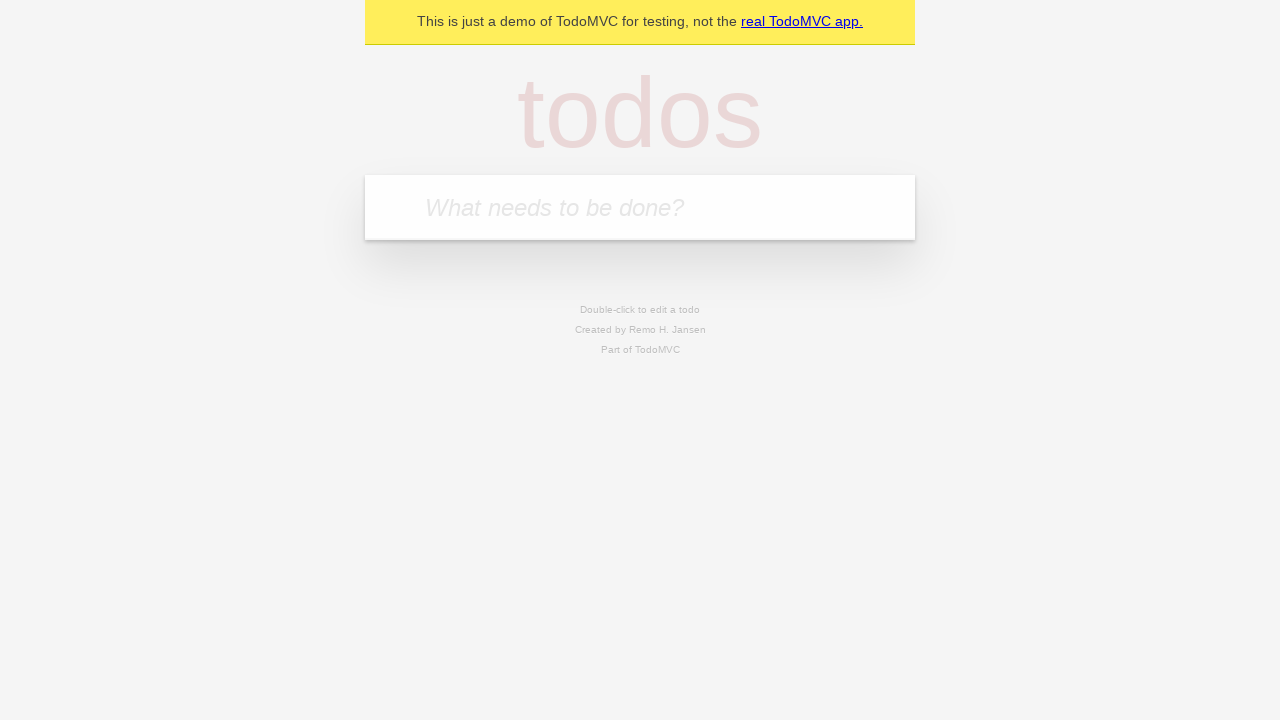

Filled todo input with 'buy some cheese' on internal:attr=[placeholder="What needs to be done?"i]
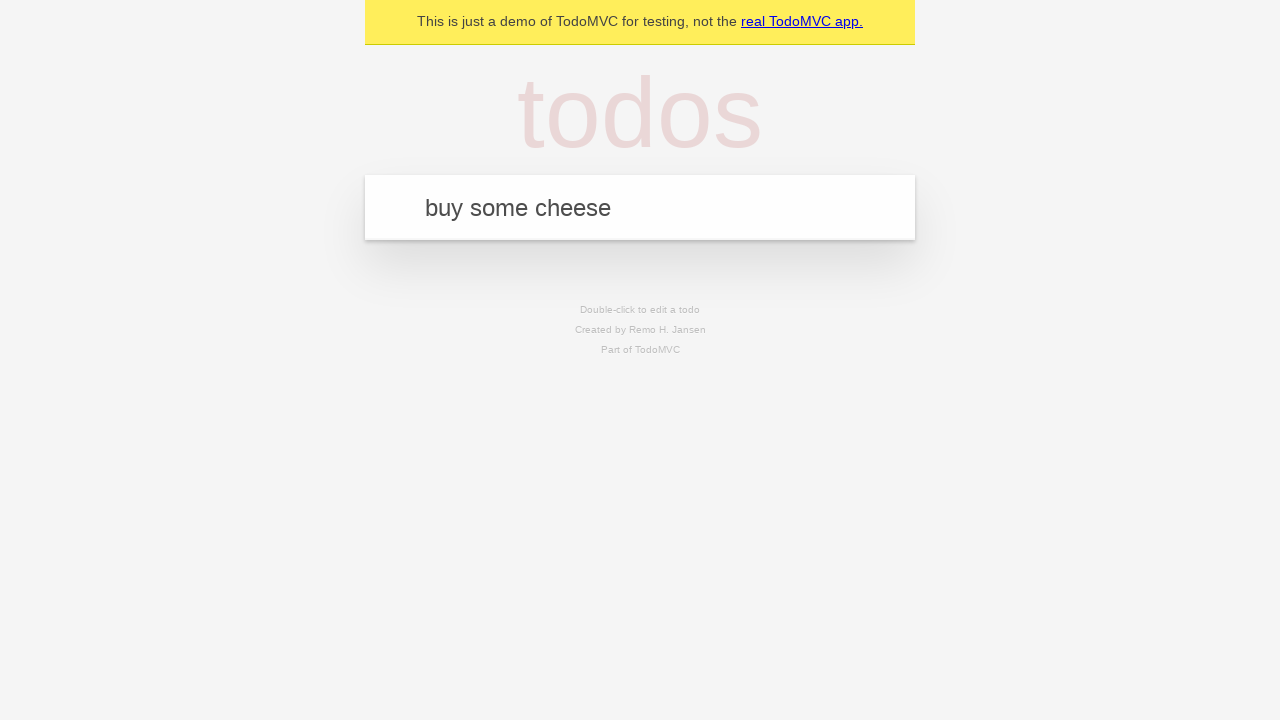

Pressed Enter to create first todo on internal:attr=[placeholder="What needs to be done?"i]
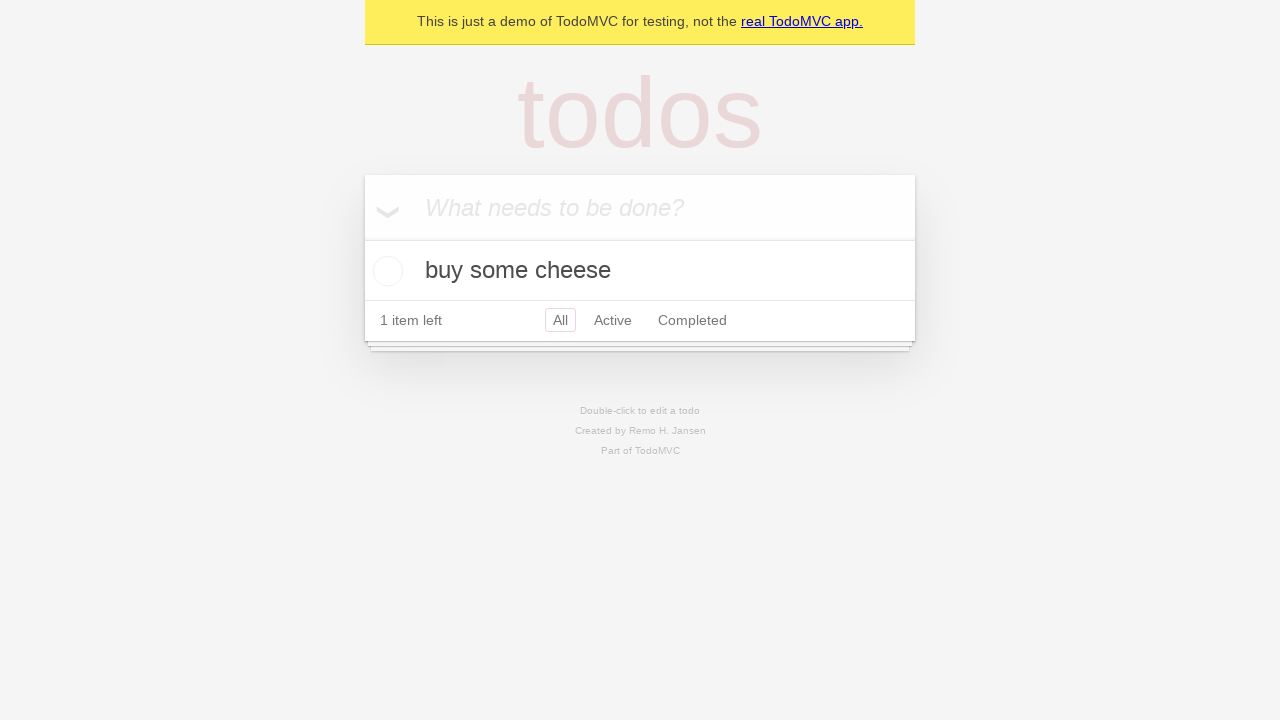

Filled todo input with 'feed the cat' on internal:attr=[placeholder="What needs to be done?"i]
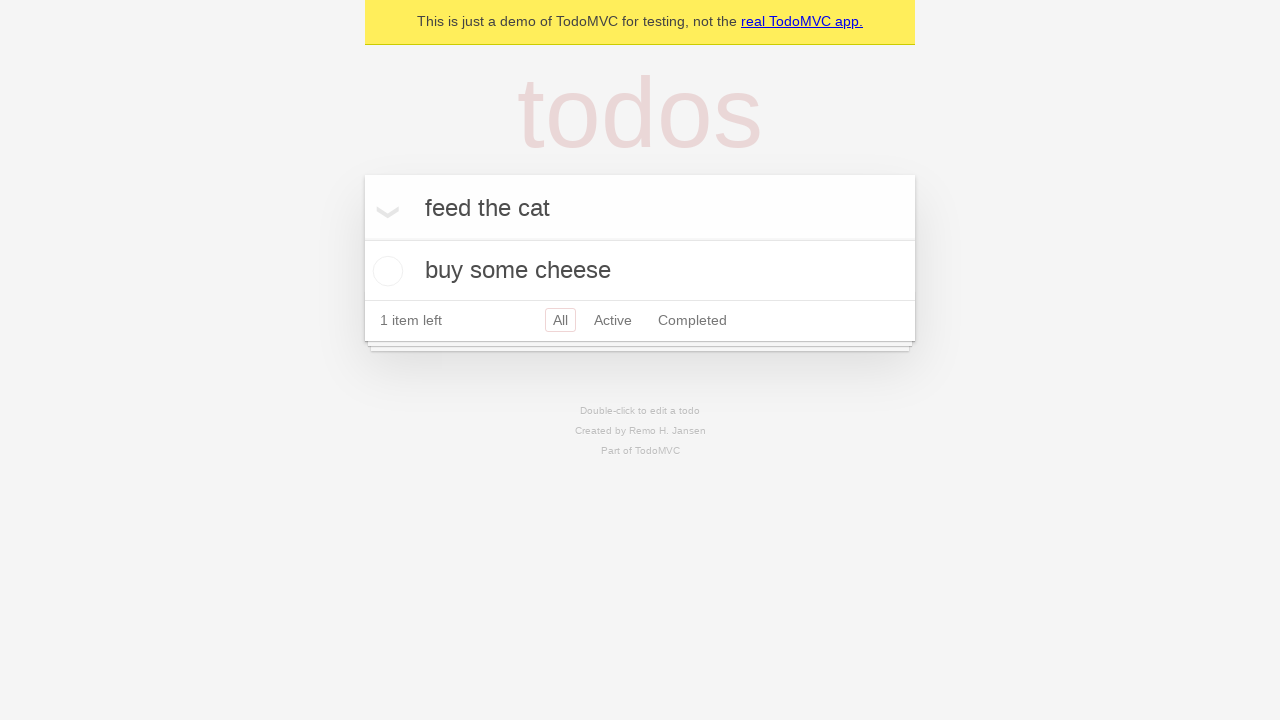

Pressed Enter to create second todo on internal:attr=[placeholder="What needs to be done?"i]
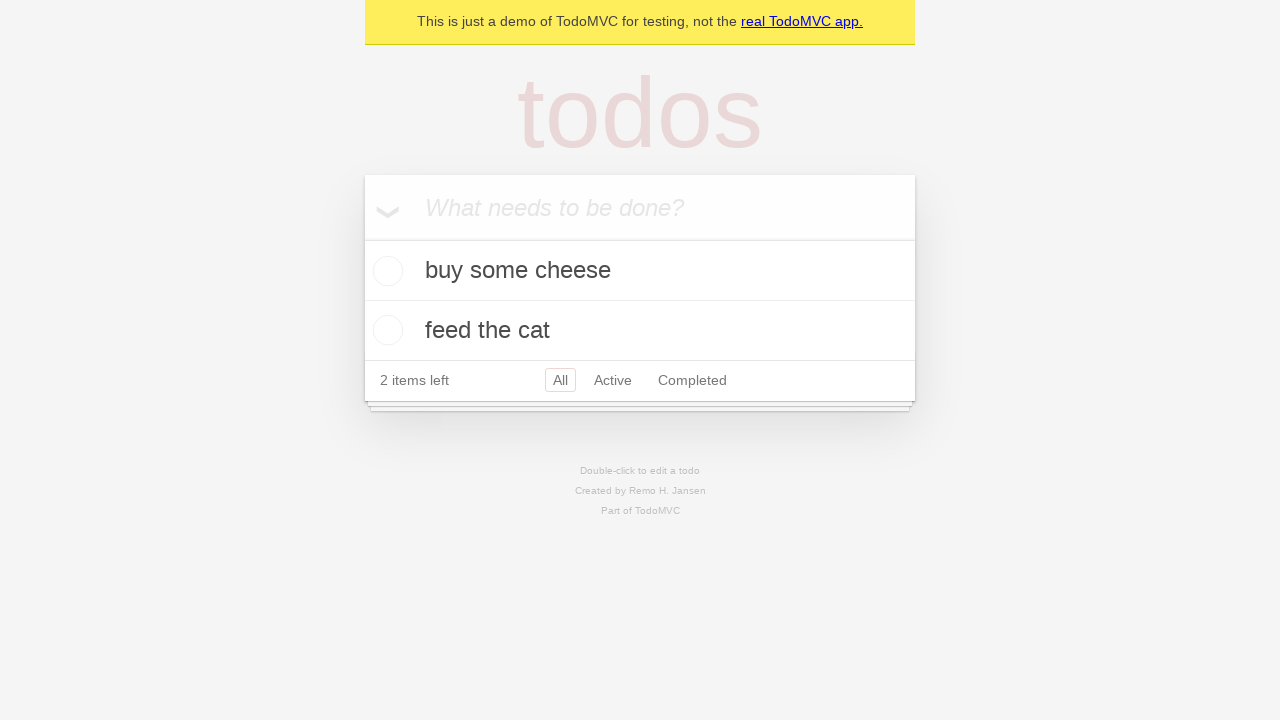

Filled todo input with 'book a doctors appointment' on internal:attr=[placeholder="What needs to be done?"i]
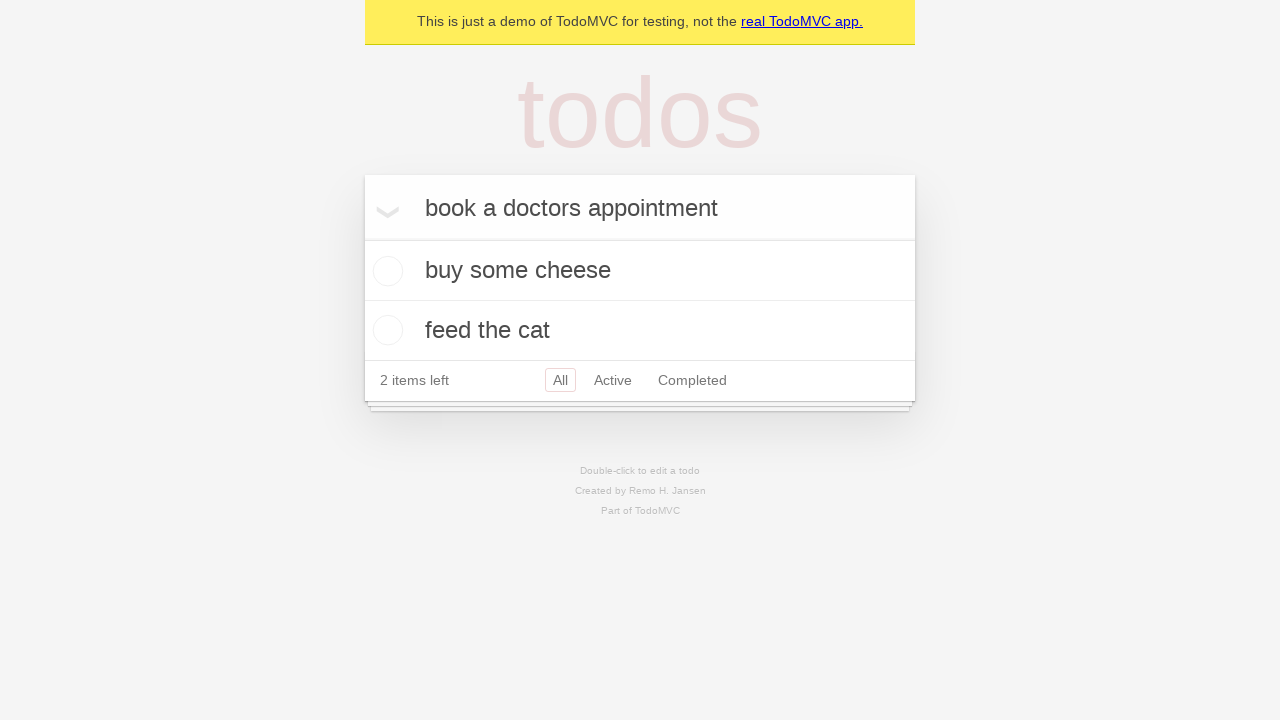

Pressed Enter to create third todo on internal:attr=[placeholder="What needs to be done?"i]
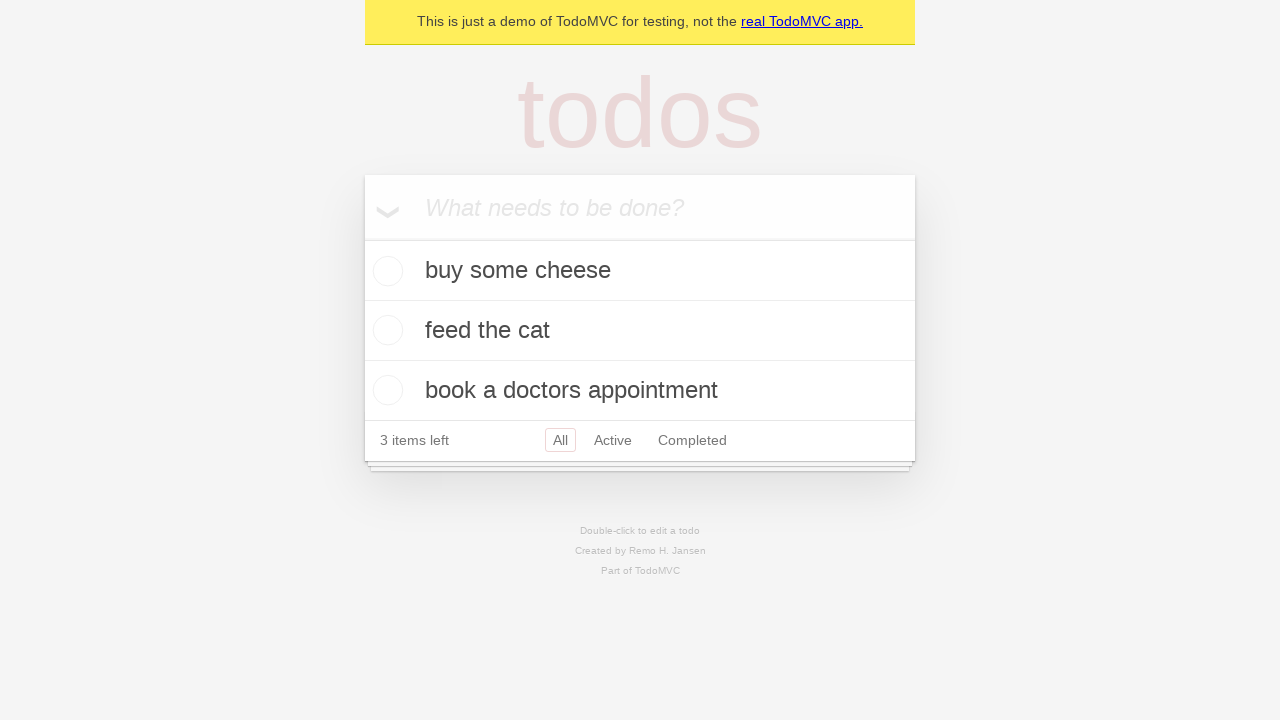

Double-clicked second todo to enter edit mode at (640, 331) on internal:testid=[data-testid="todo-item"s] >> nth=1
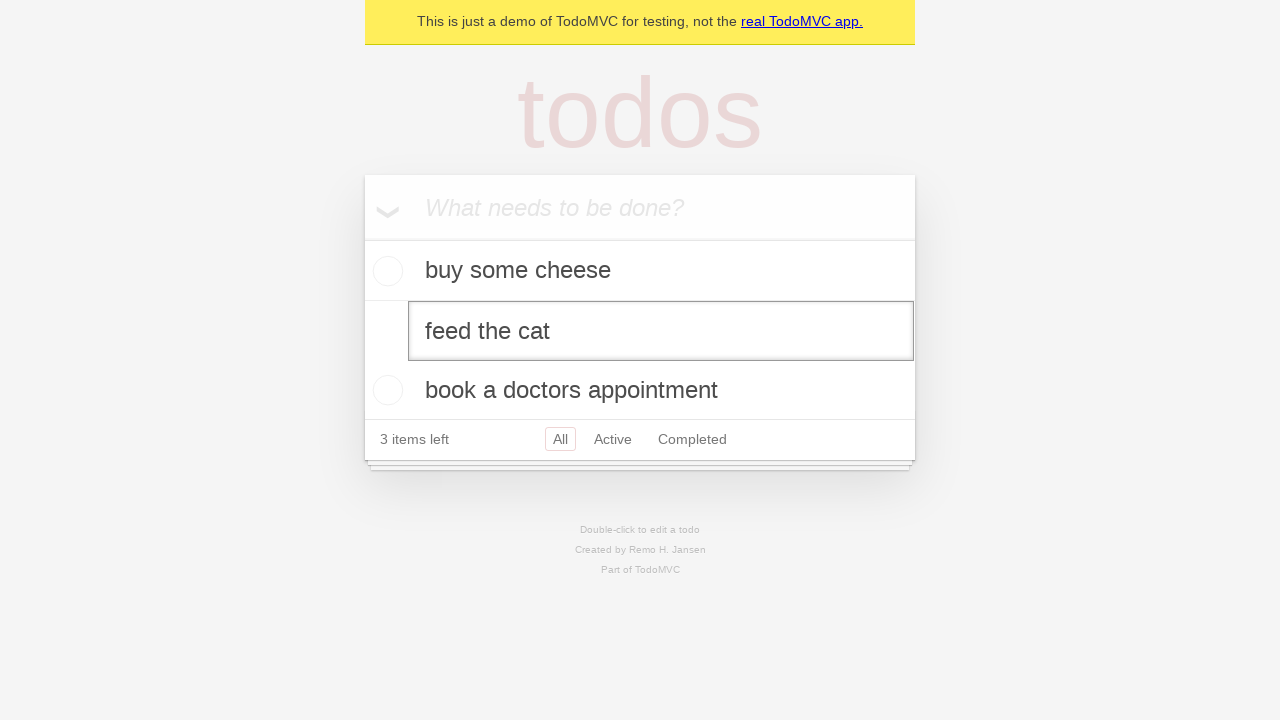

Filled edit textbox with 'buy some sausages' on internal:testid=[data-testid="todo-item"s] >> nth=1 >> internal:role=textbox[nam
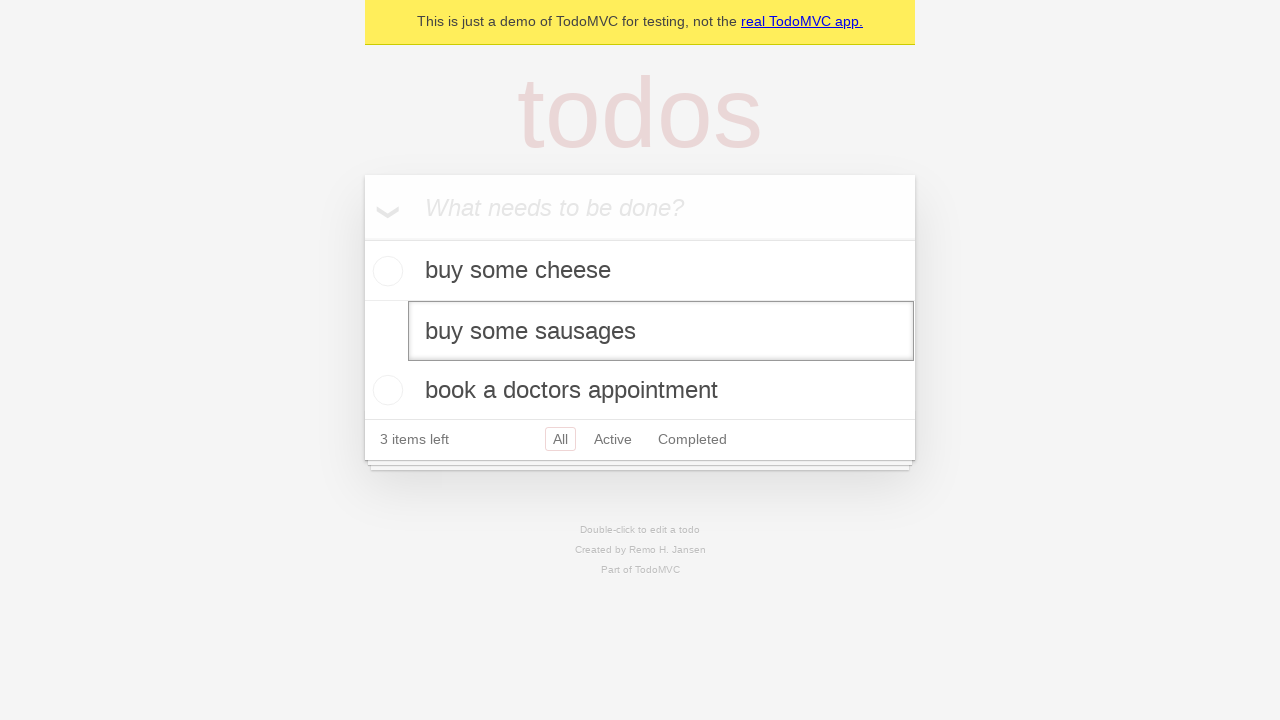

Triggered blur event to save edit and lose focus
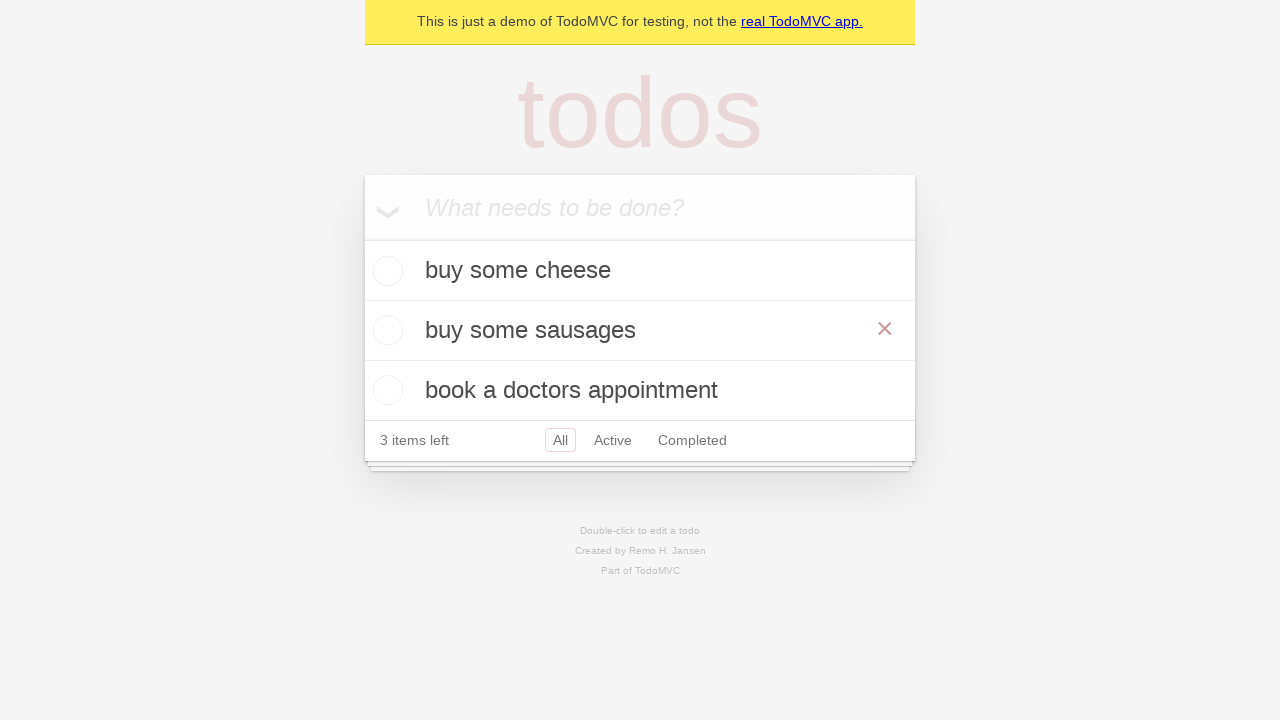

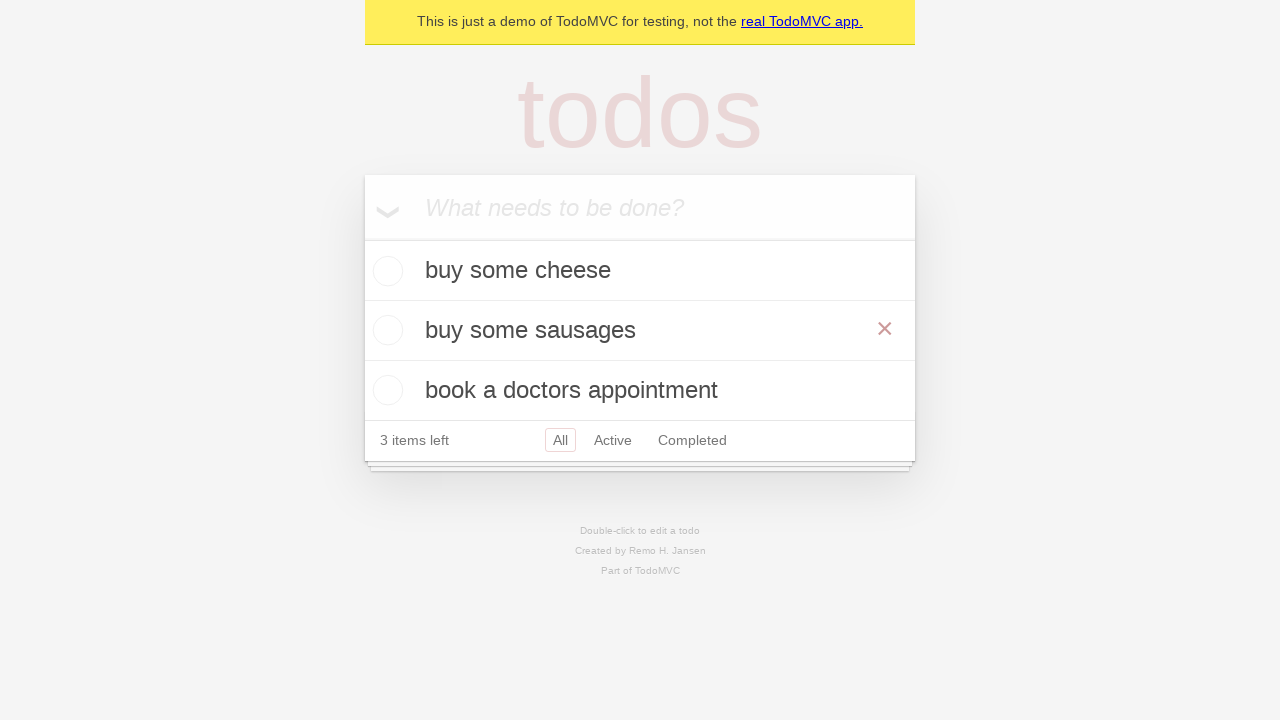